Tests file upload and download functionality by uploading a generated text file, verifying the upload, then downloading and comparing the file contents

Starting URL: https://the-internet.herokuapp.com/upload

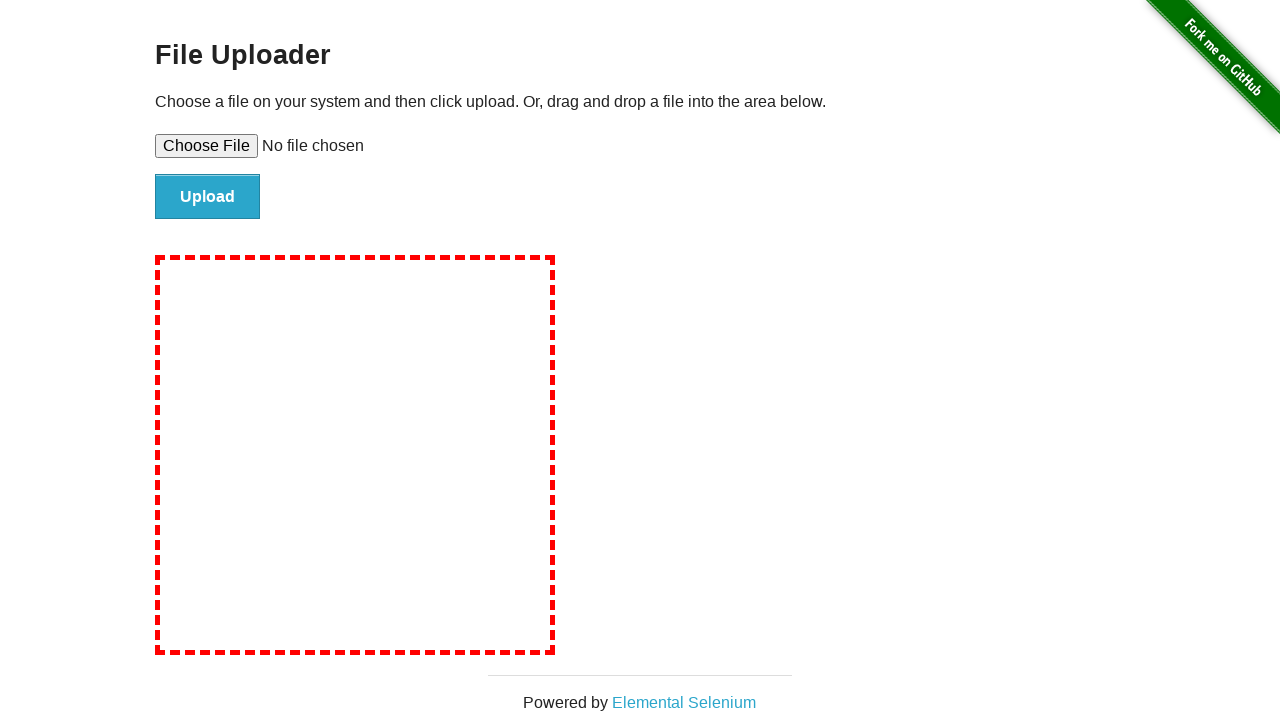

Generated temporary text file with sample content
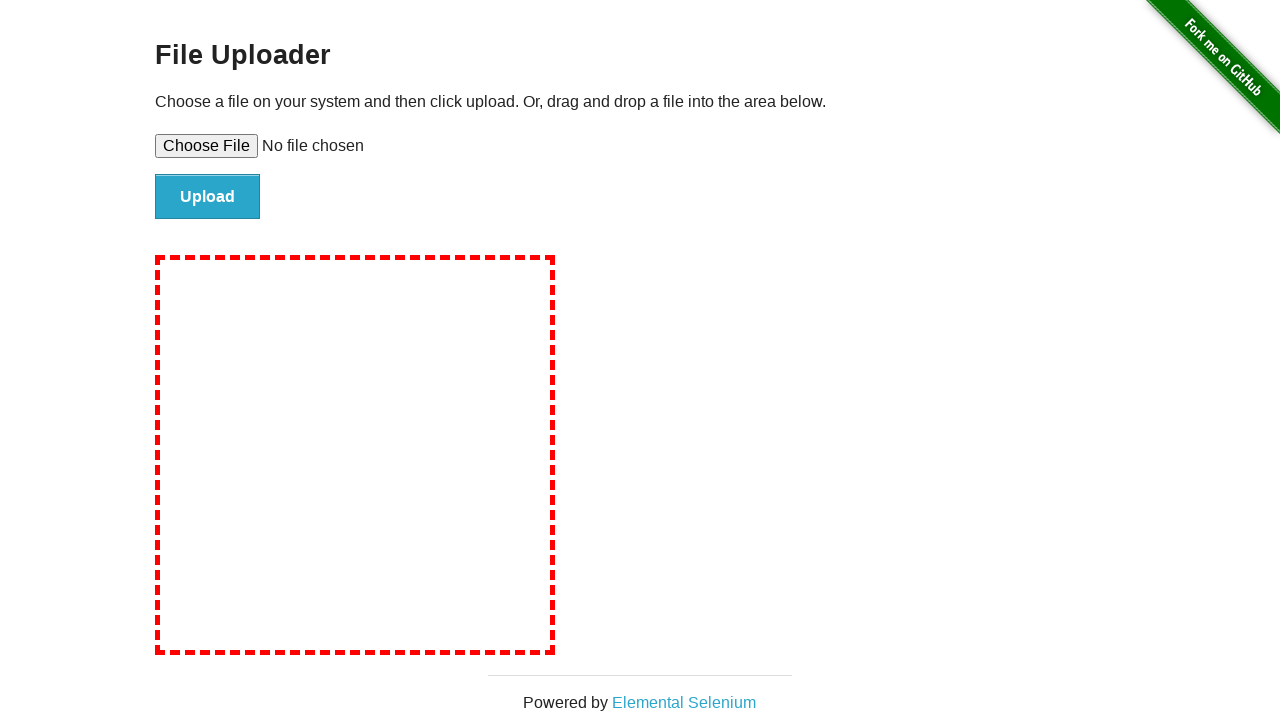

Selected temporary file for upload
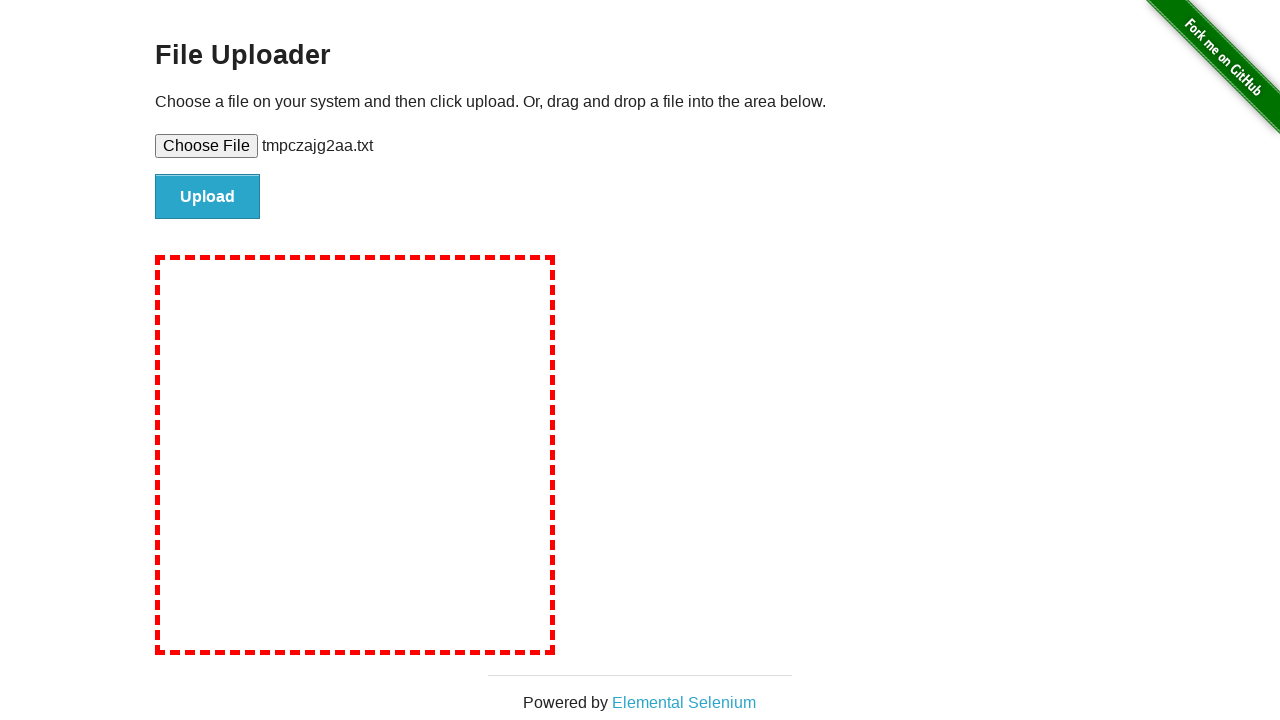

Clicked Upload button to submit file at (208, 197) on internal:role=button[name="Upload"i]
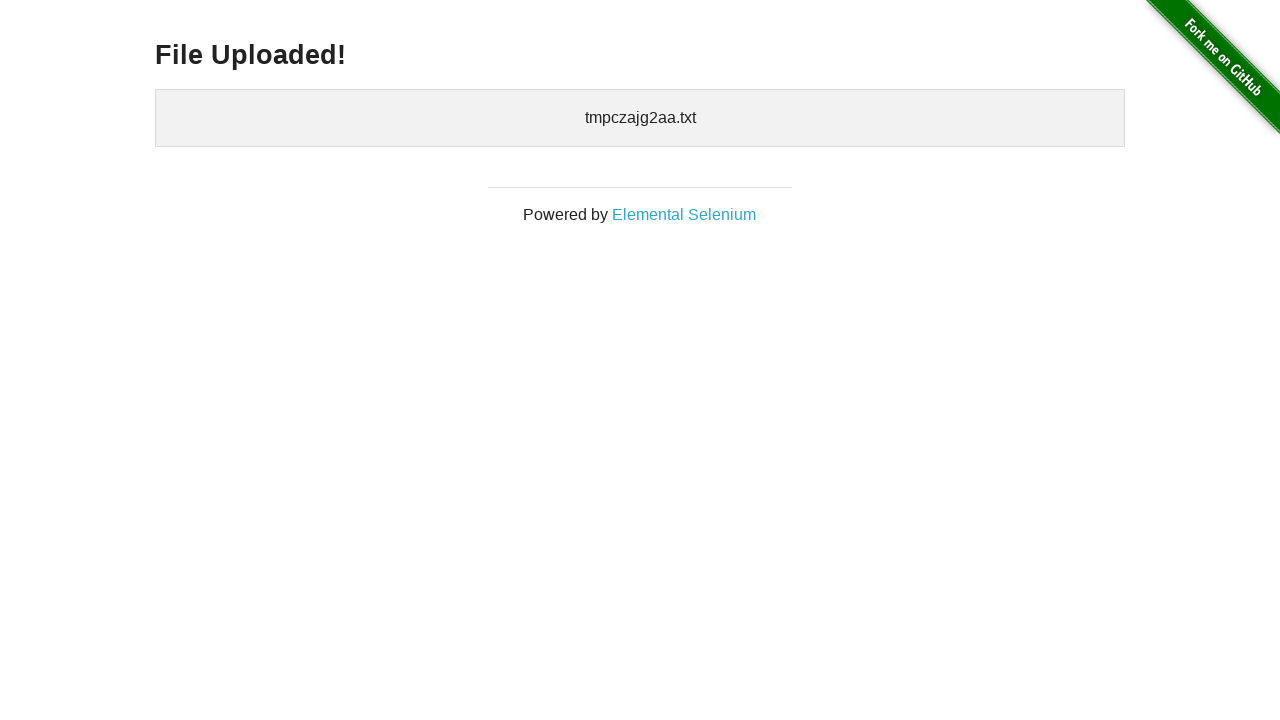

Upload confirmation page loaded
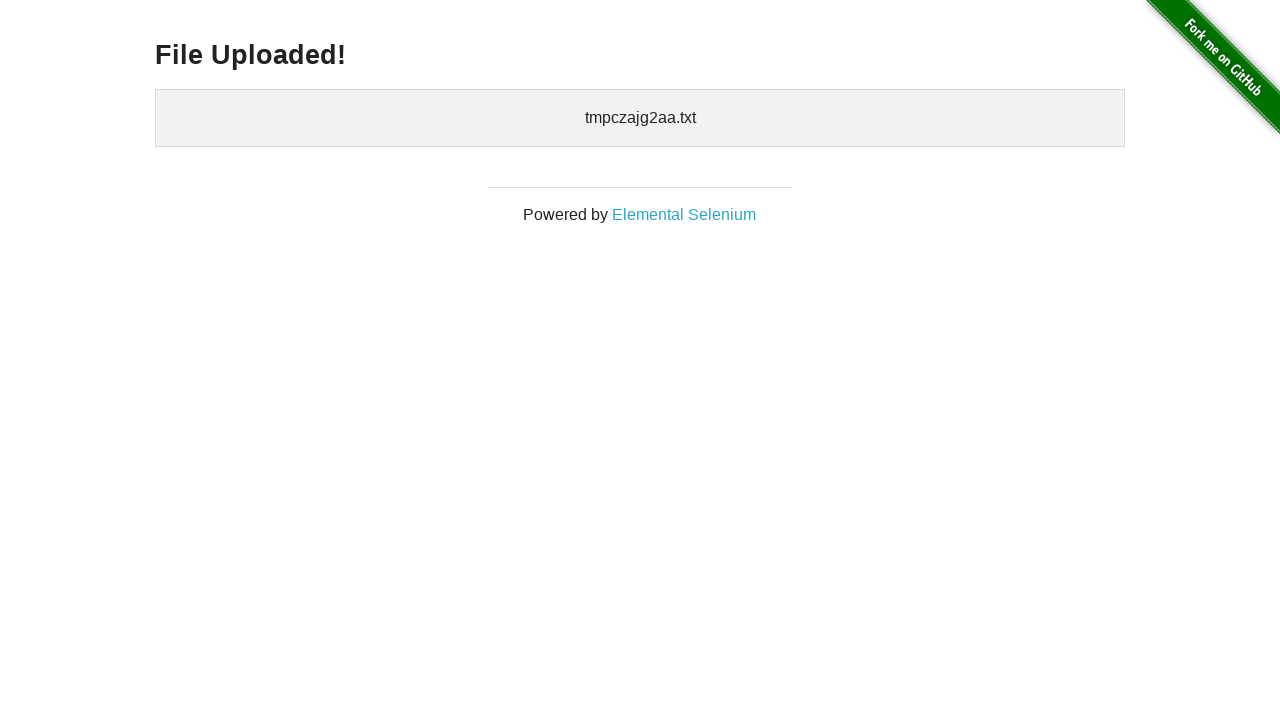

Navigated to download page
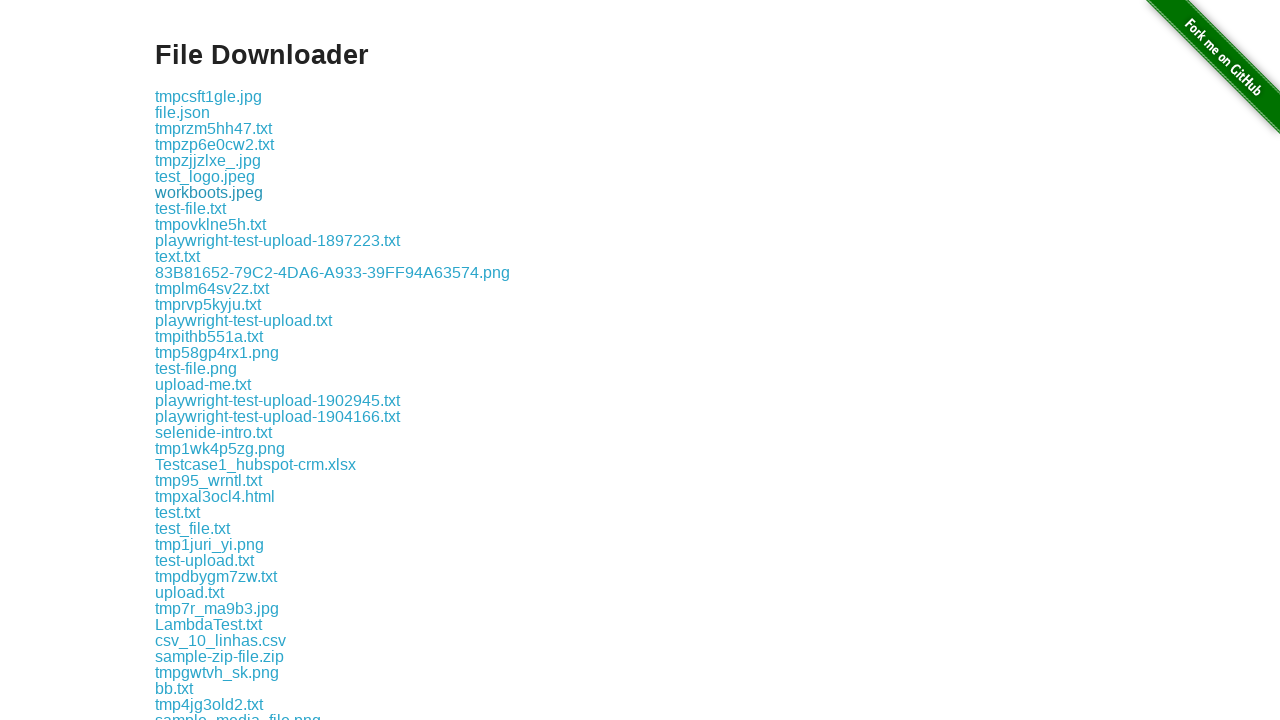

Clicked on uploaded file to download at (210, 360) on internal:text="tmpczajg2aa.txt"i
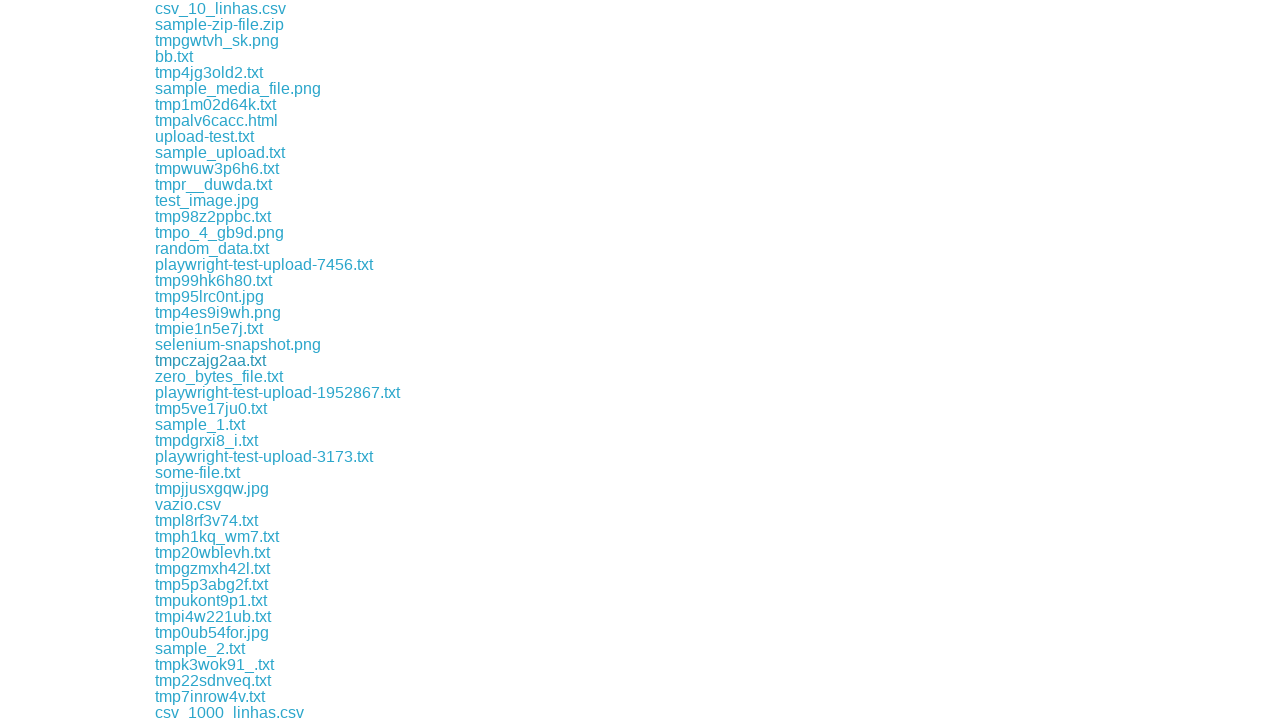

File download completed
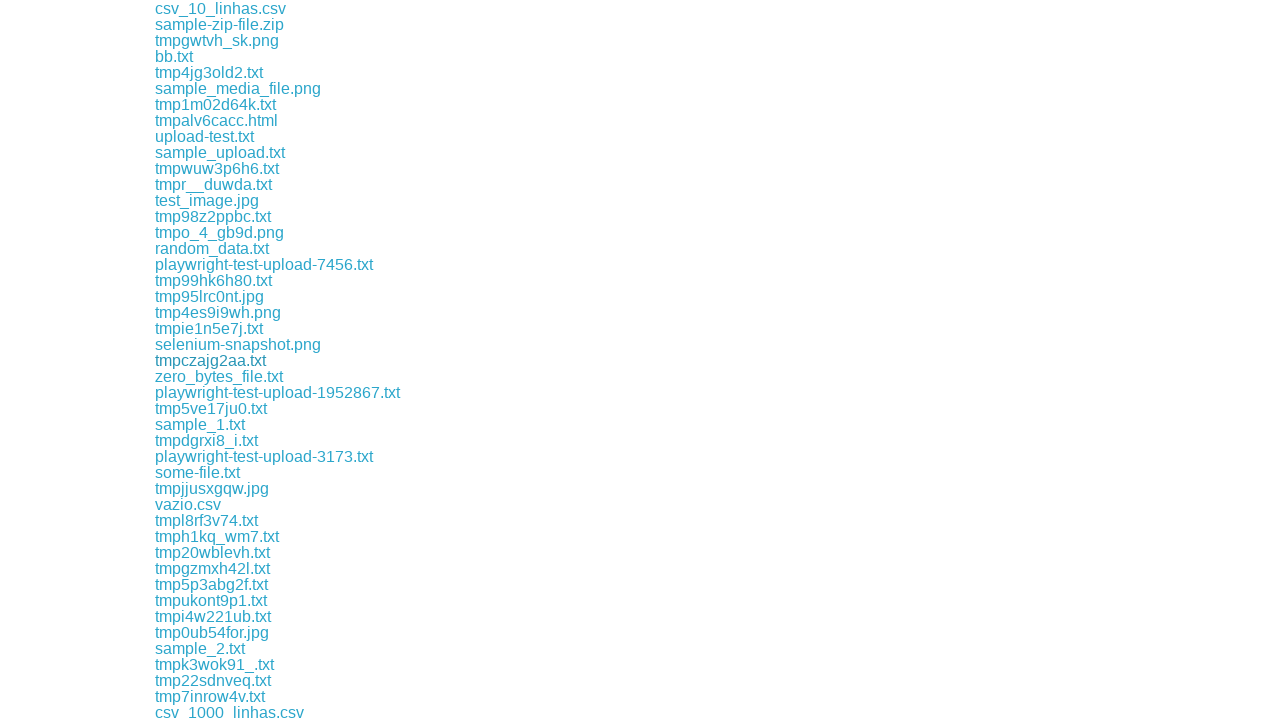

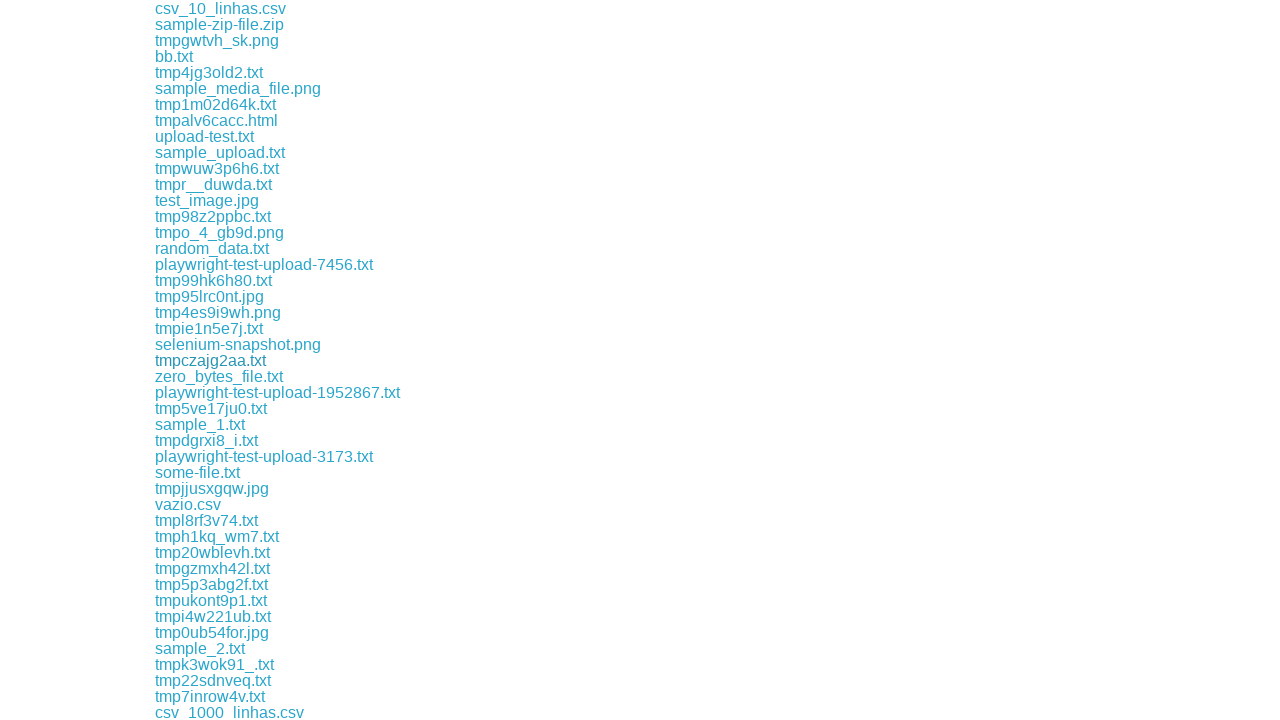